Navigates to the OrangeHRM login page and verifies the page loads successfully

Starting URL: https://opensource-demo.orangehrmlive.com/web/index.php/auth/login

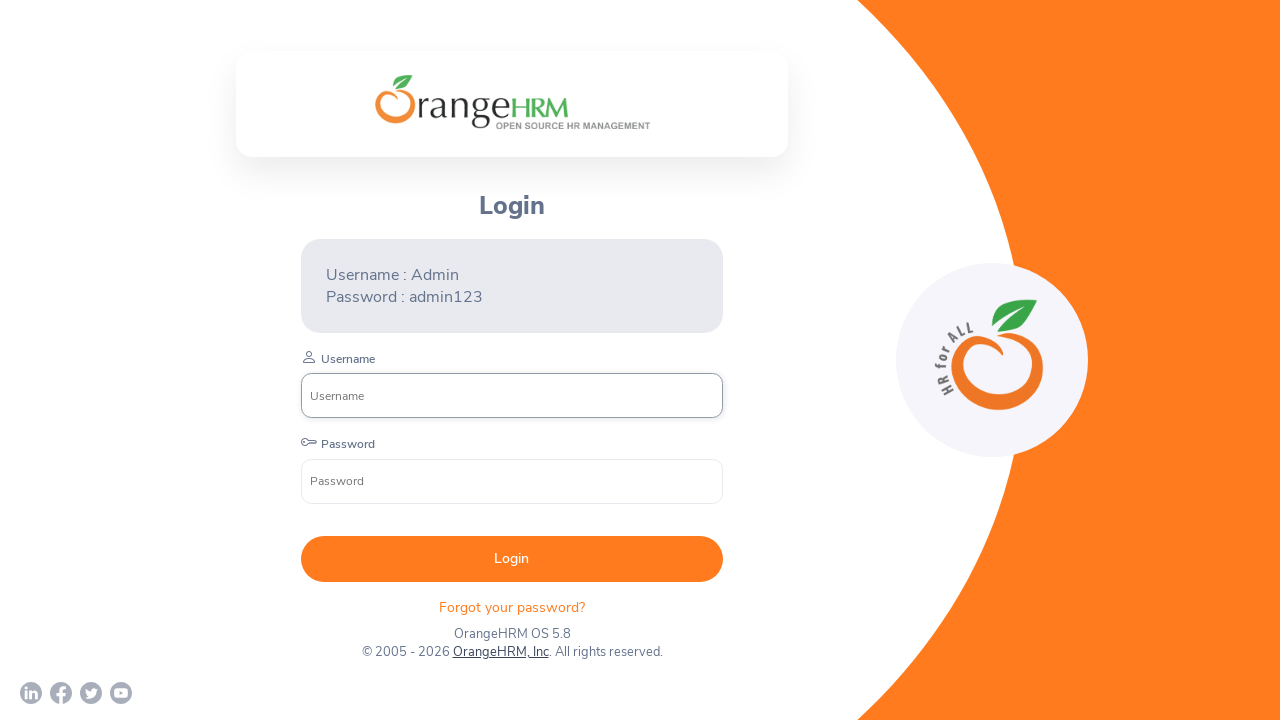

Waited for page to reach networkidle state
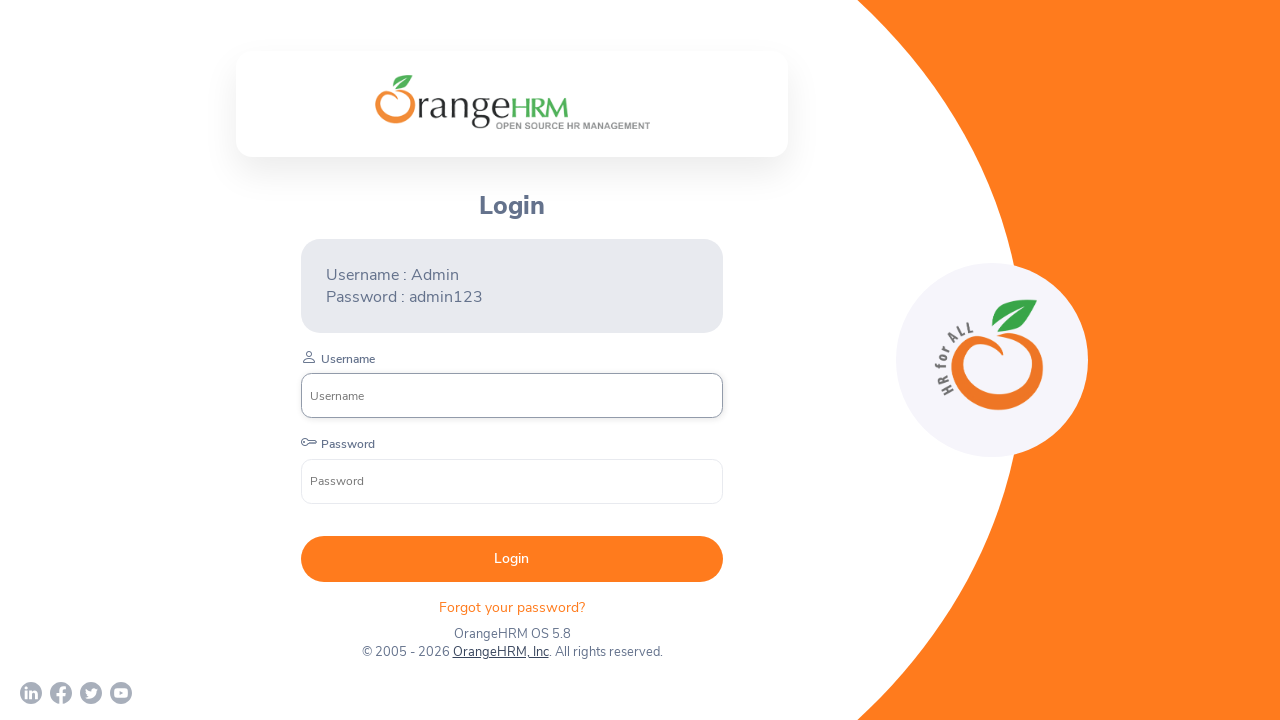

Verified login page loaded by confirming username input field is present
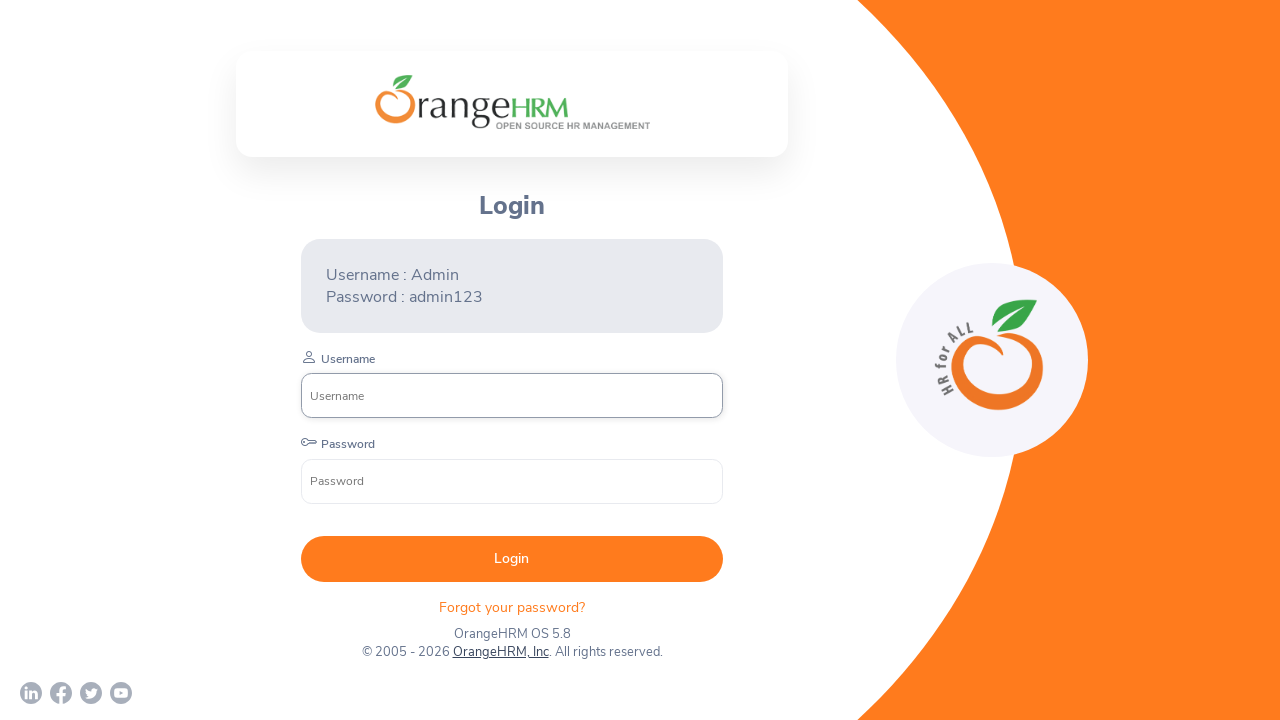

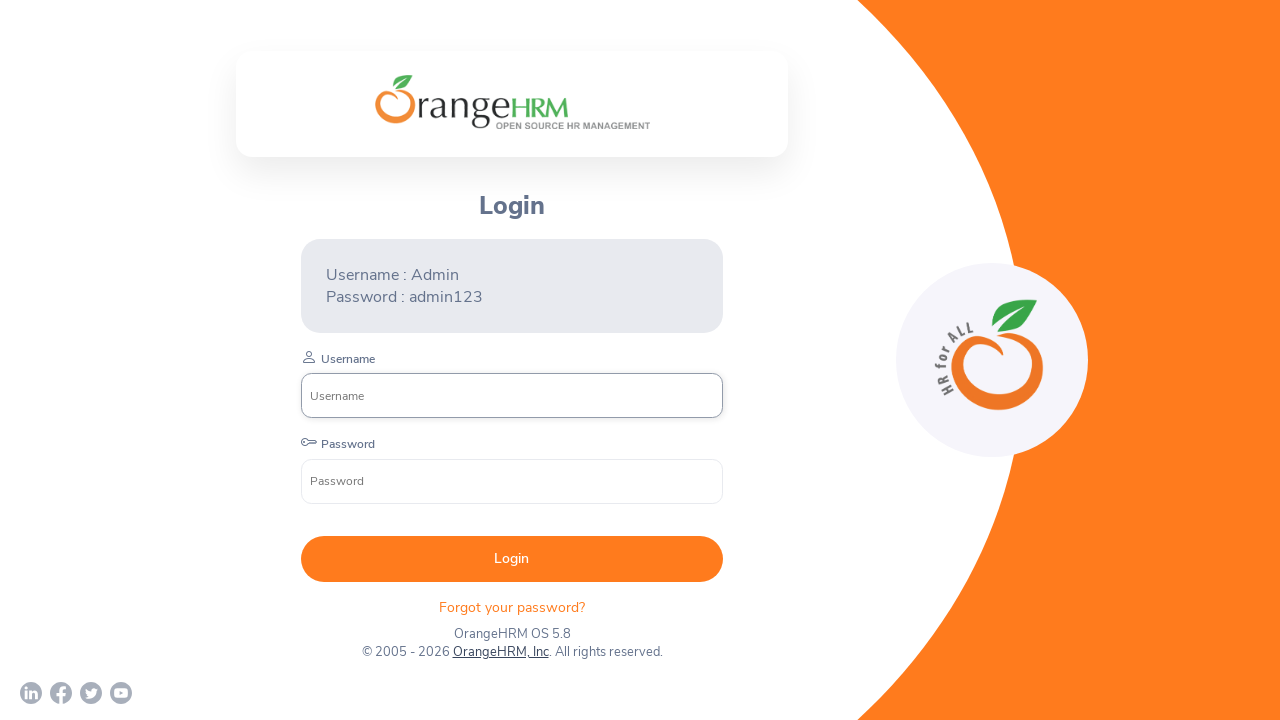